Adds a dynamic box element by clicking the add button

Starting URL: https://www.selenium.dev/selenium/web/dynamic.html

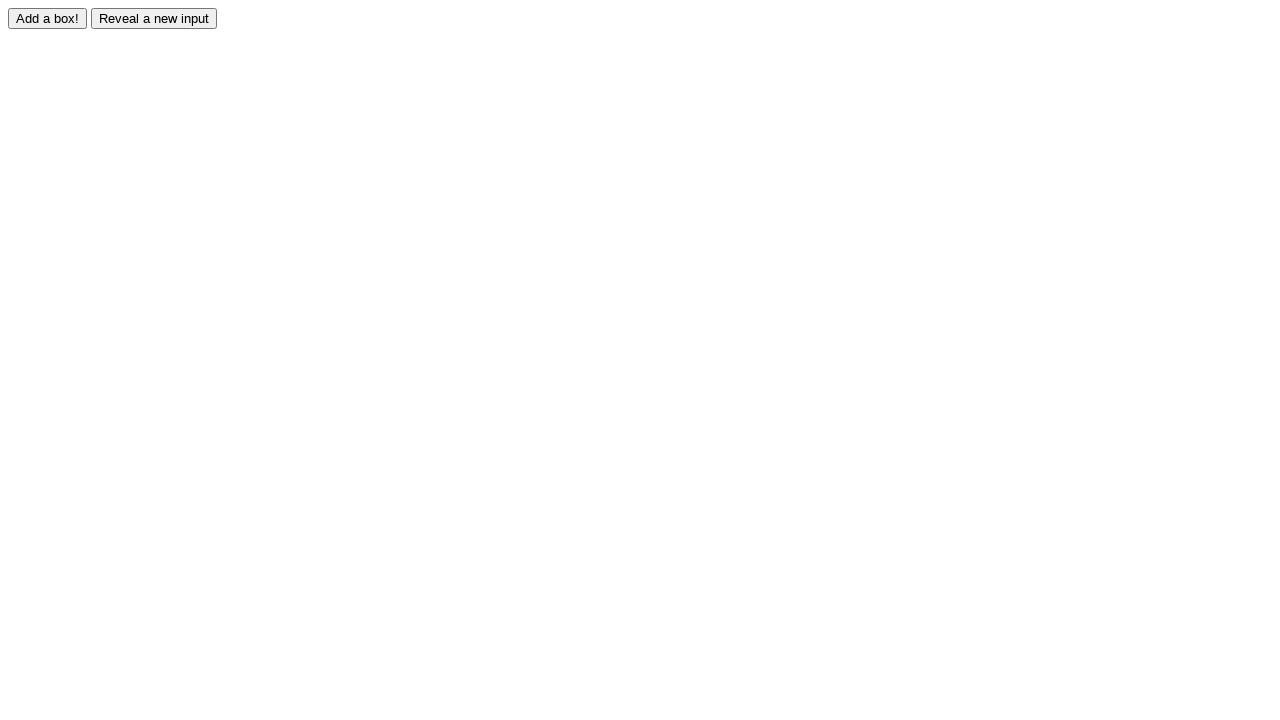

Clicked the add button to create a dynamic box element at (48, 18) on #adder
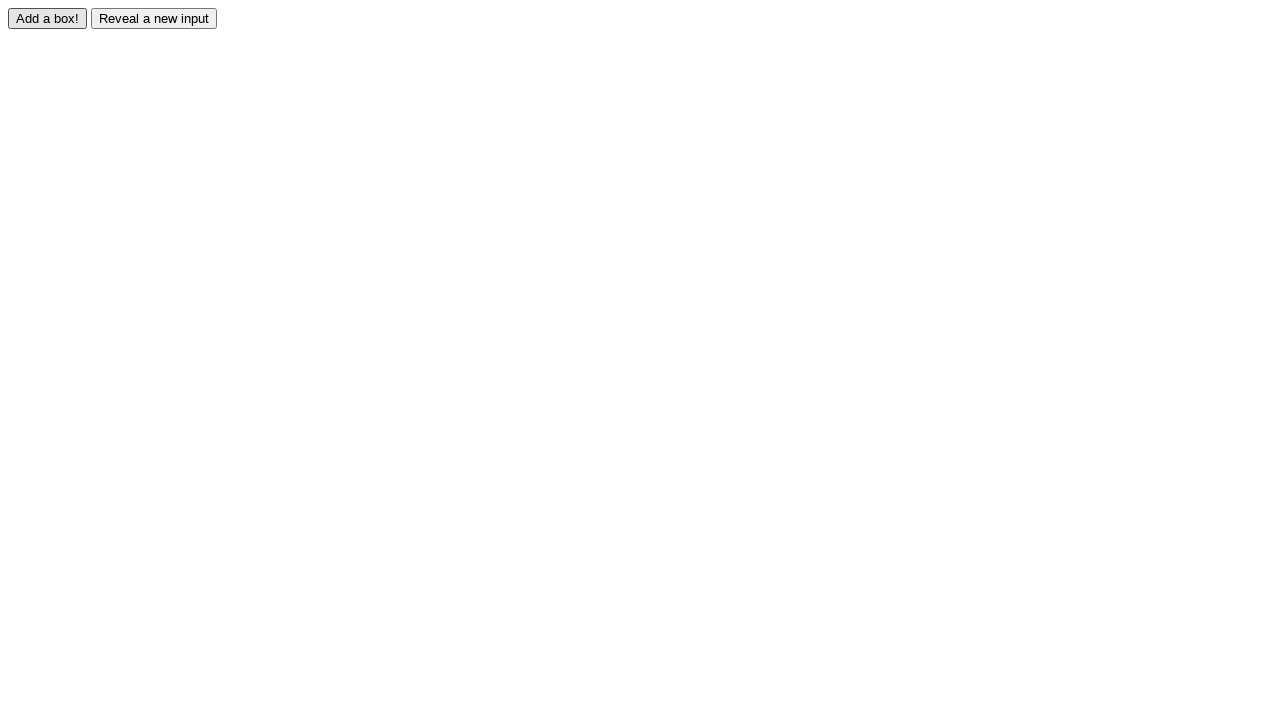

New box element #box0 appeared and became visible
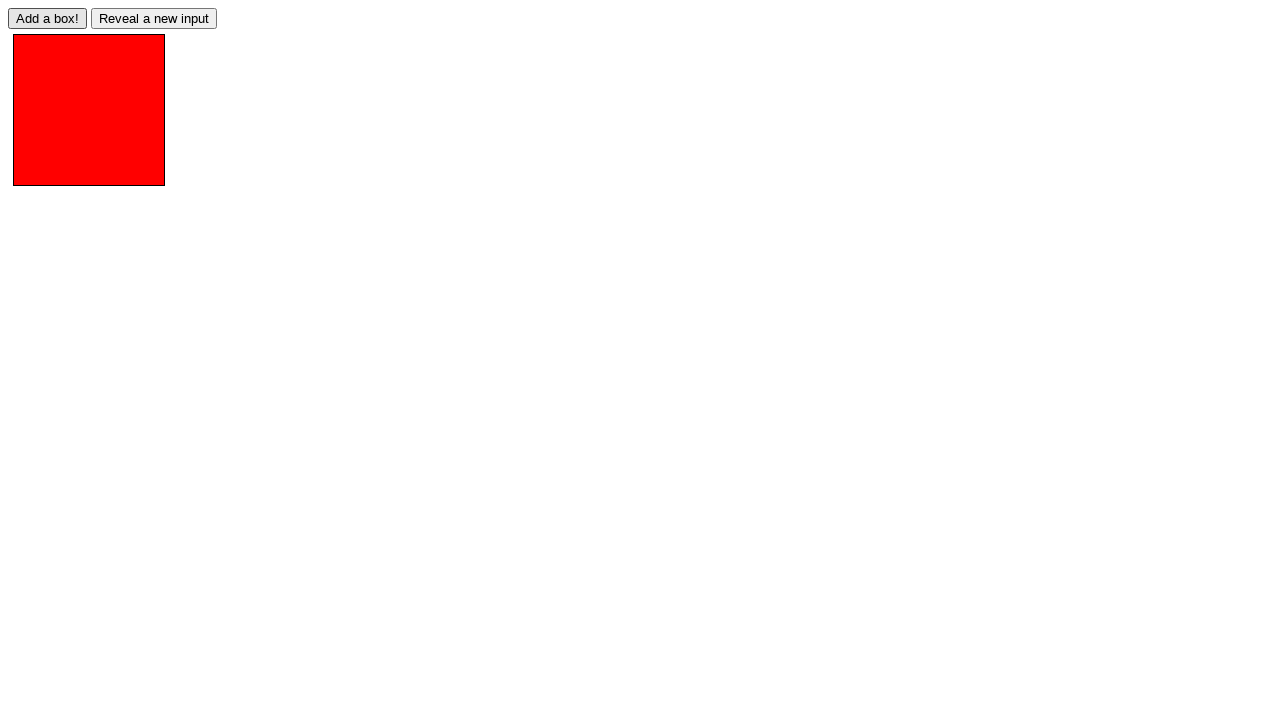

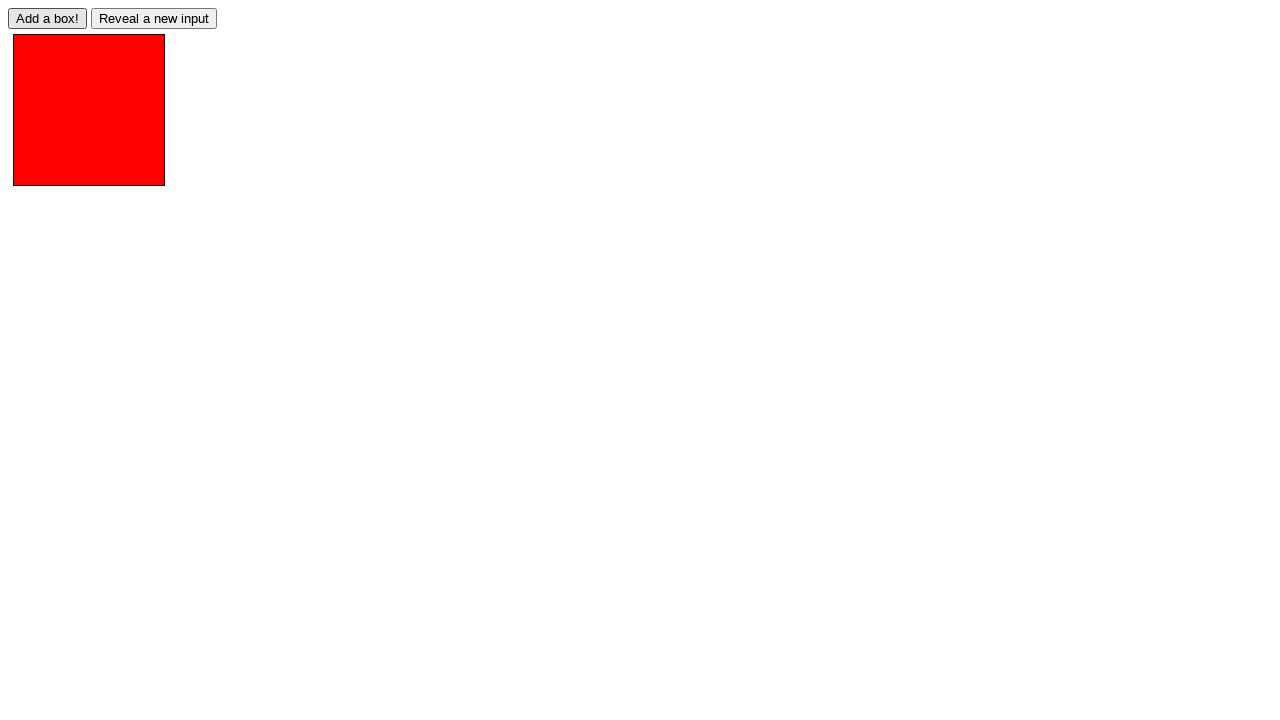